Automates the fake Facebook chat generator tool by entering profile names, adding multiple chat messages from alternating senders, and taking a snapshot of the generated chat.

Starting URL: https://fakeinfo.net/fake-facebook-chat-generator

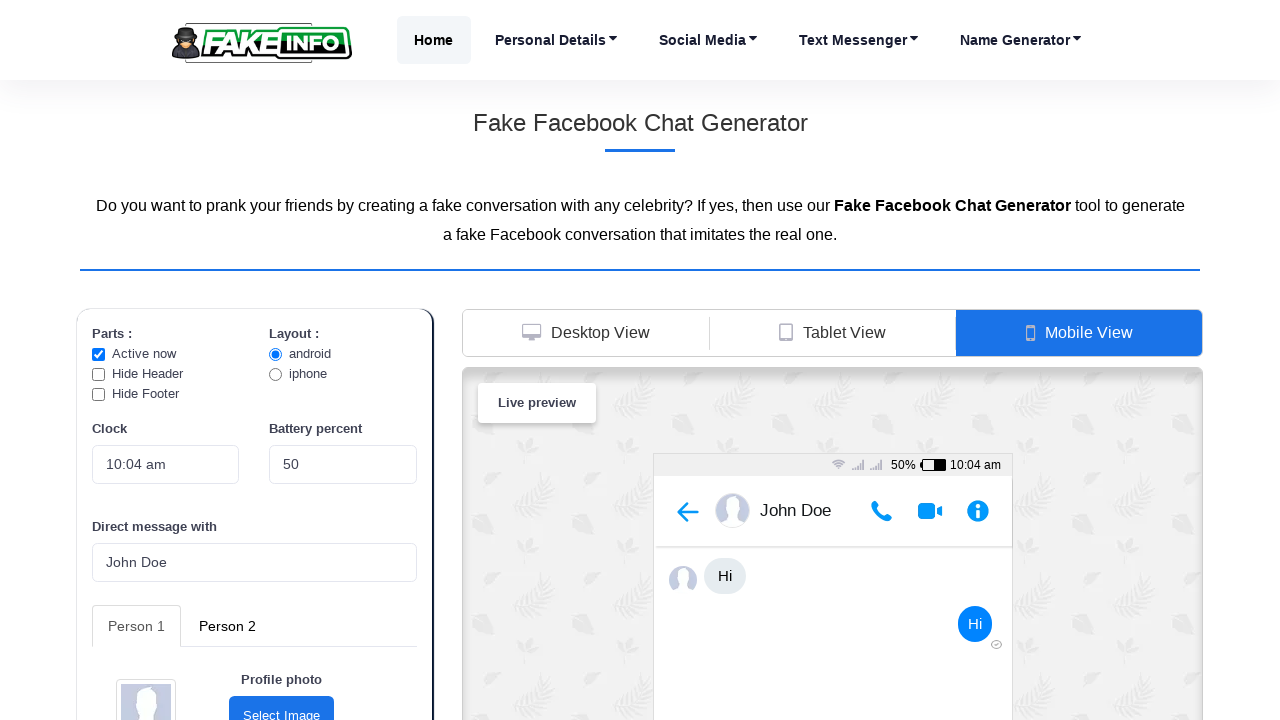

Cleared first profile name field on #profile1_name
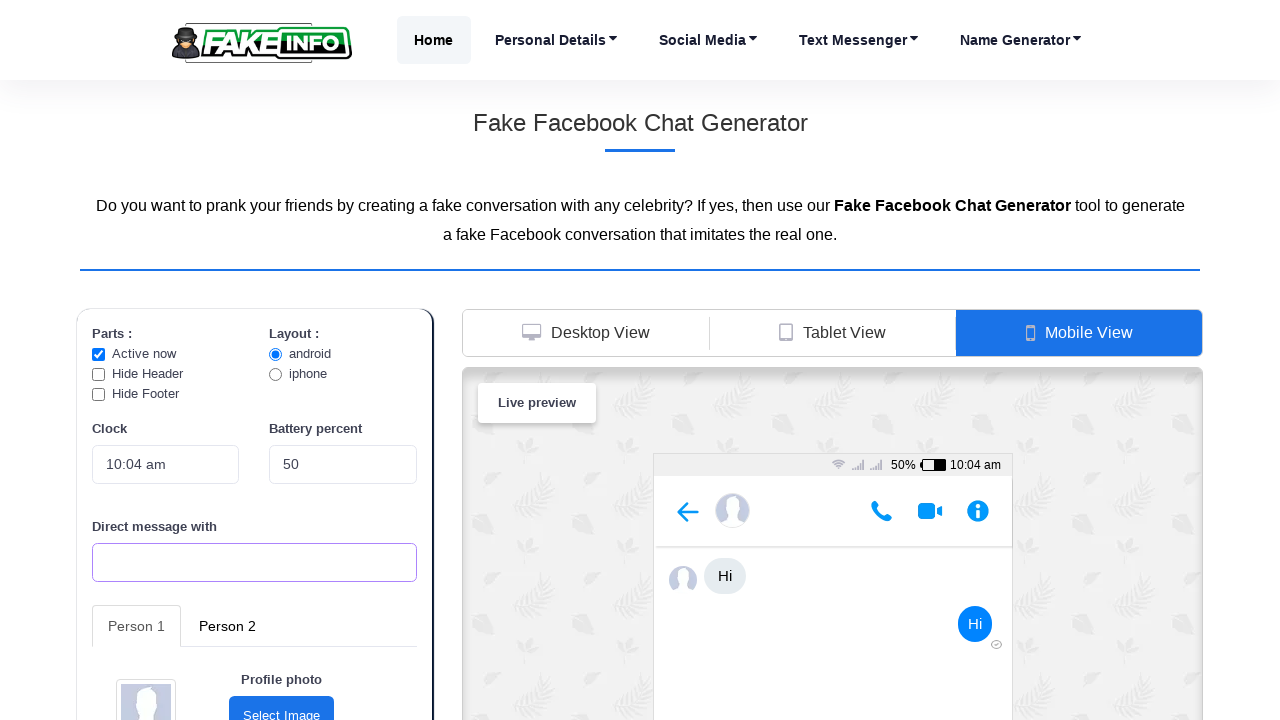

Filled first profile name with random name on #profile1_name
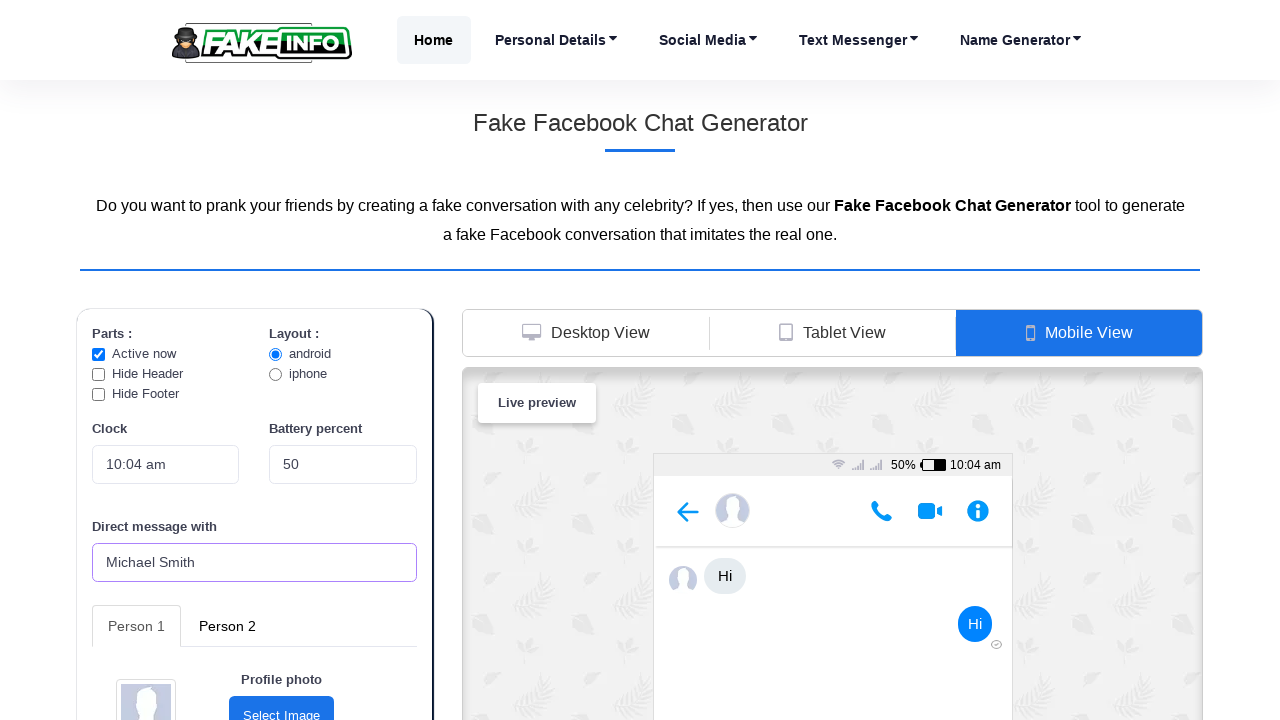

Switched to sender 2 at (227, 626) on #left-panel > div > div:nth-child(2) > div:nth-child(4) > div > ul > li:nth-chil
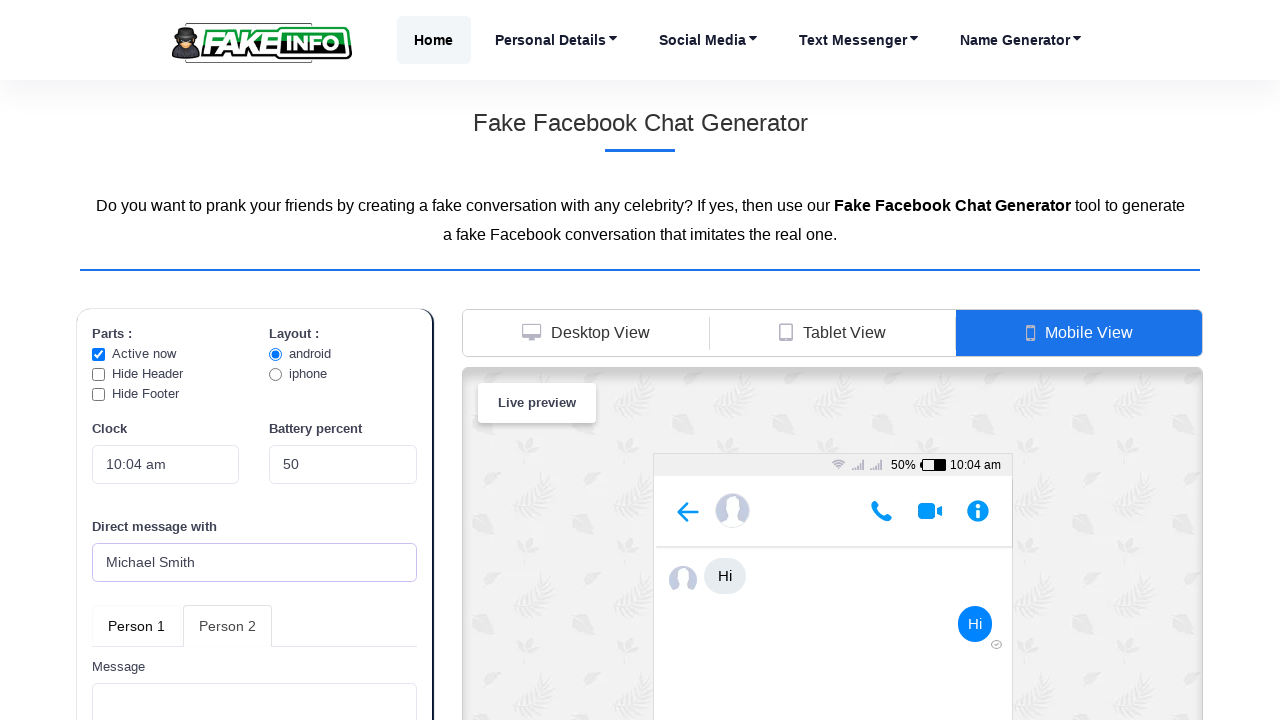

Message field for profile 2 is visible
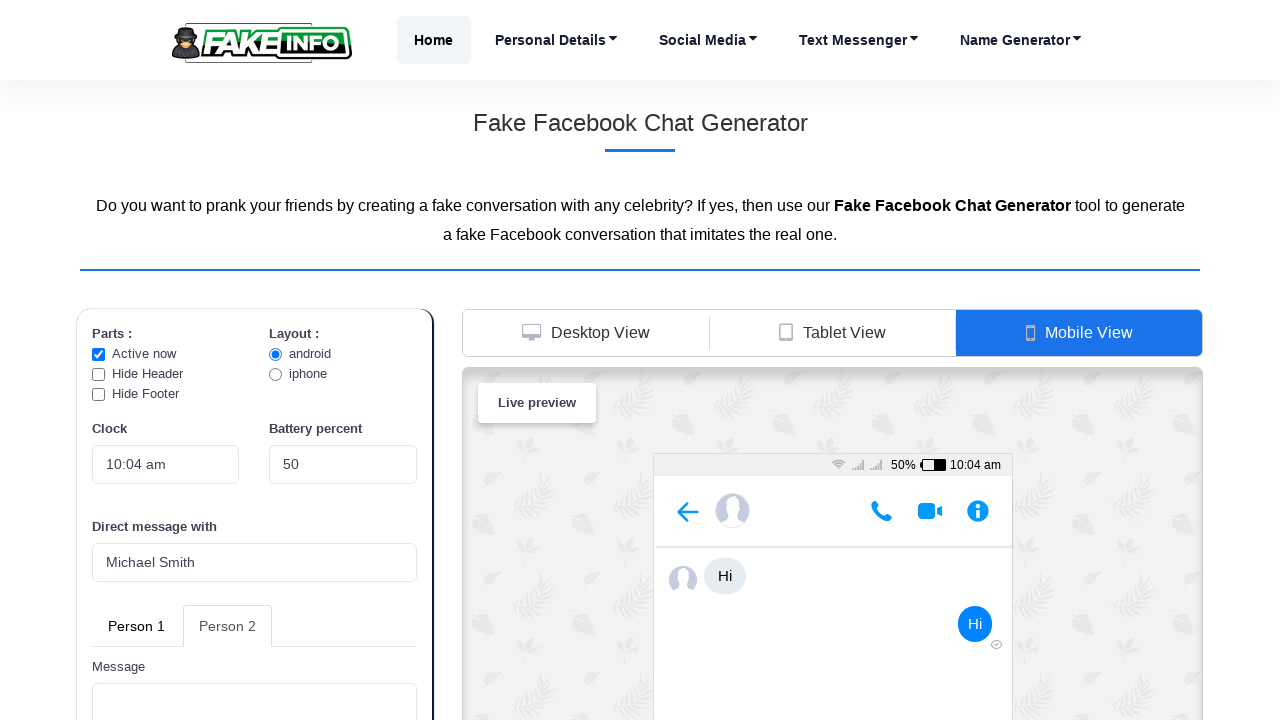

Cleared message field for profile 2 on #profile2_message
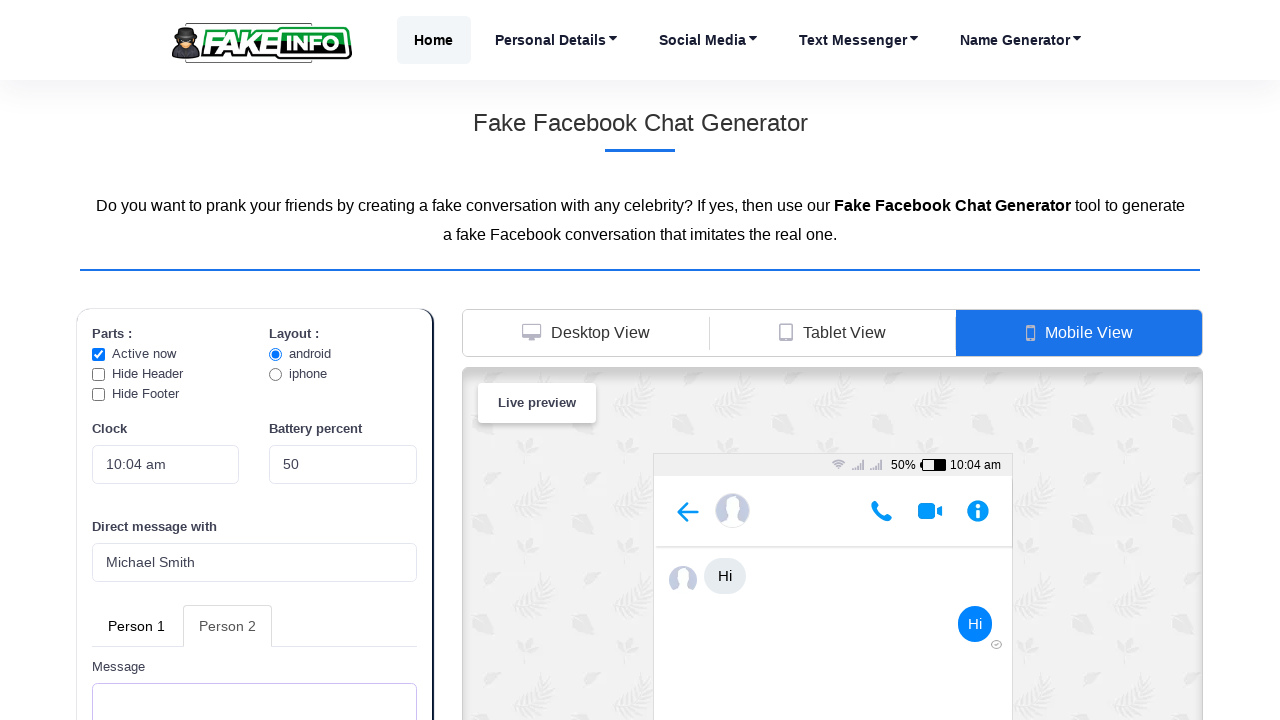

Filled message field for profile 2 with random sentence on #profile2_message
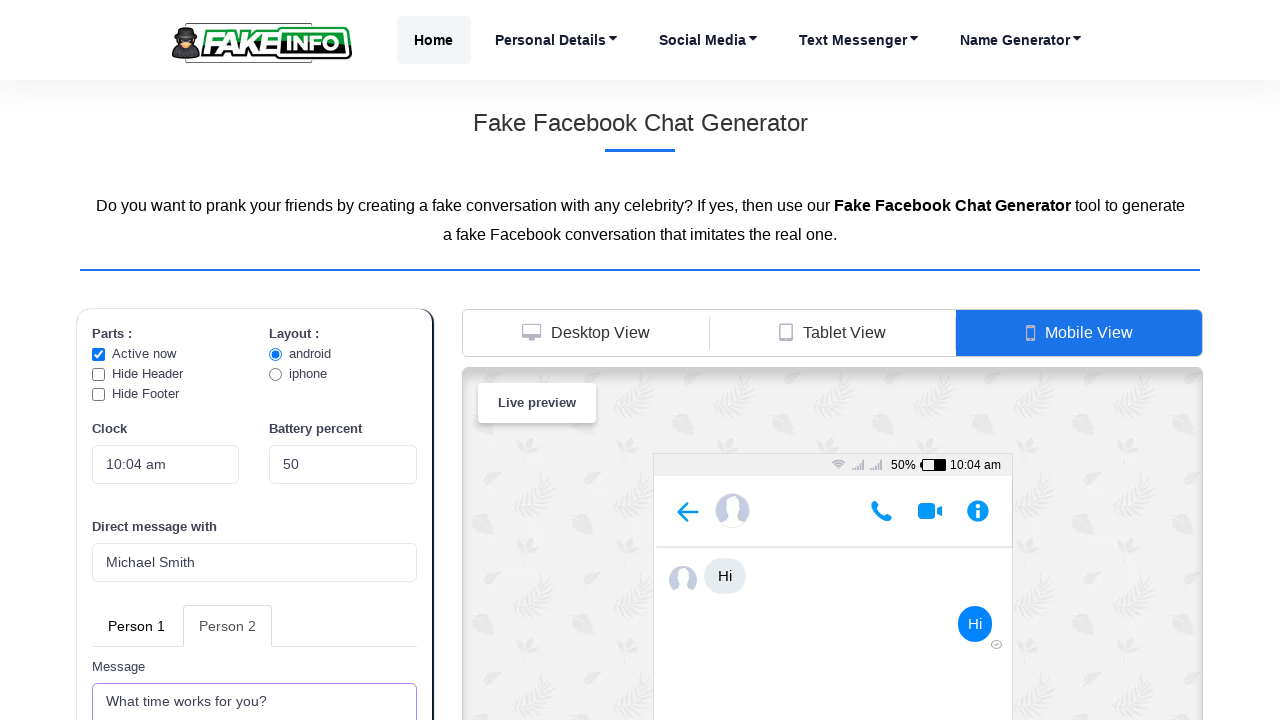

Clicked add button to add message from profile 2 at (160, 361) on #tab-person2 > button
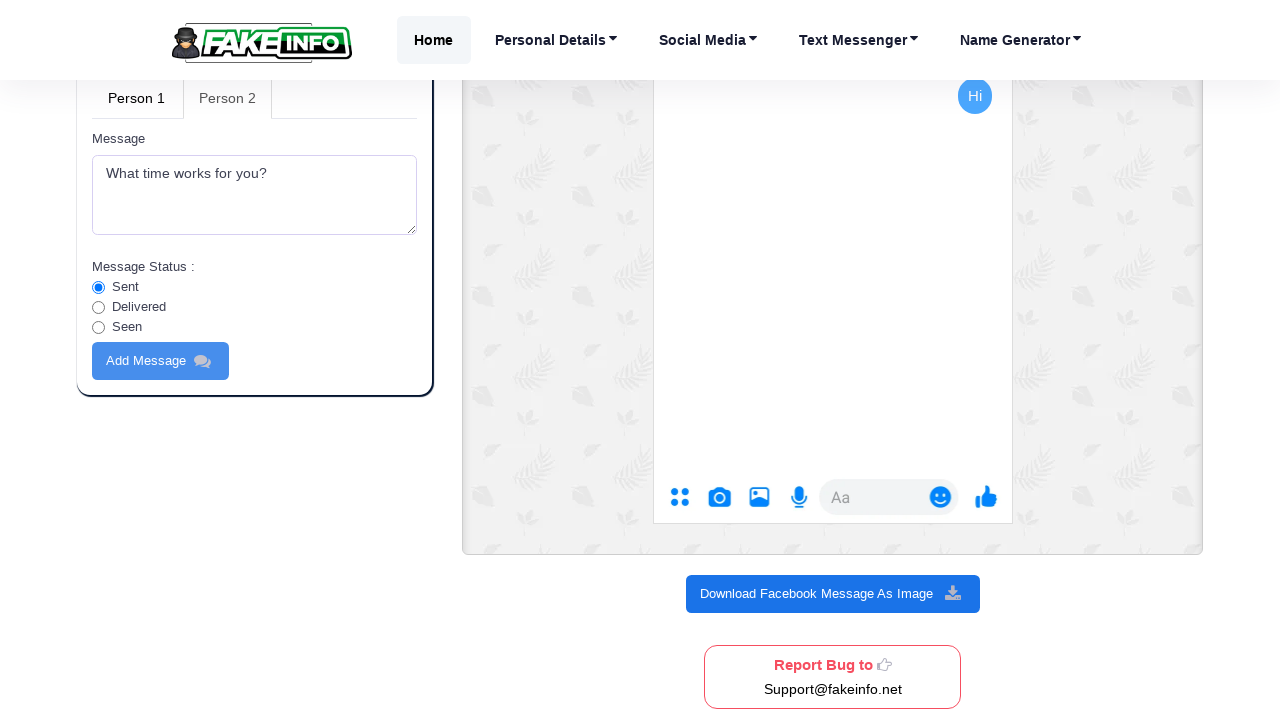

Waited 1 second for message to be processed
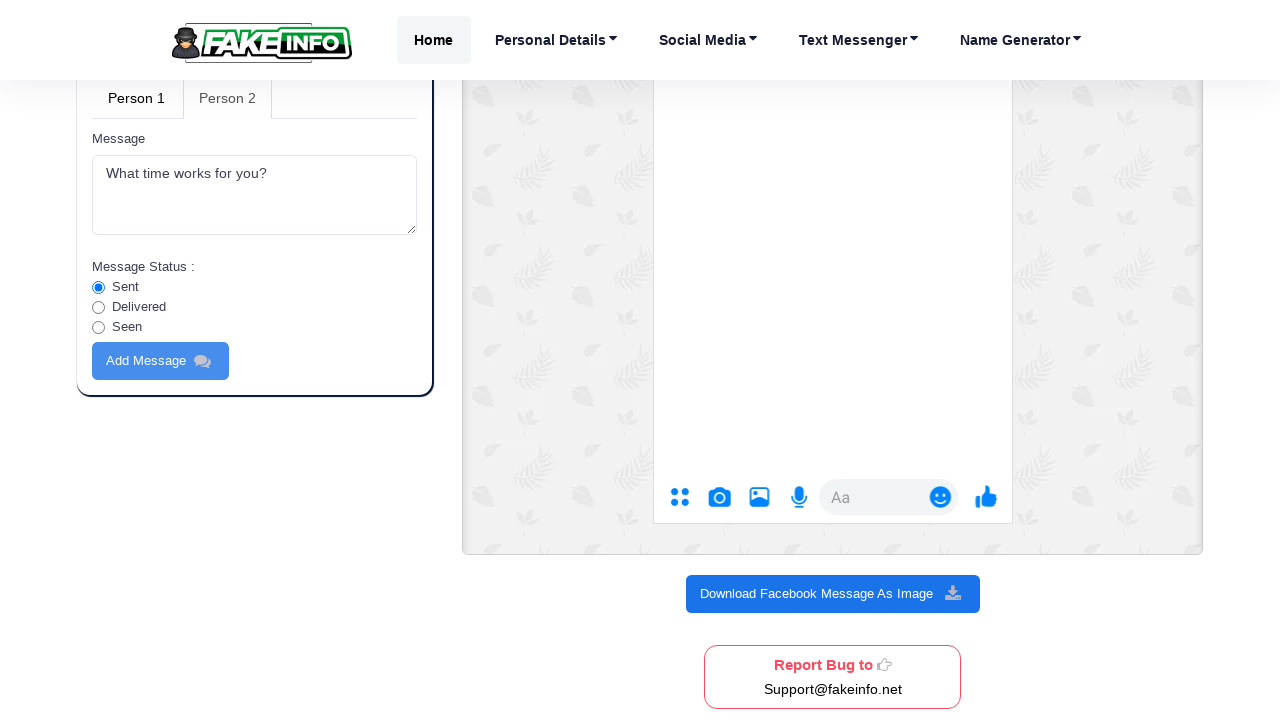

Switched to sender 1 at (136, 98) on #left-panel > div > div:nth-child(2) > div:nth-child(4) > div > ul > li:nth-chil
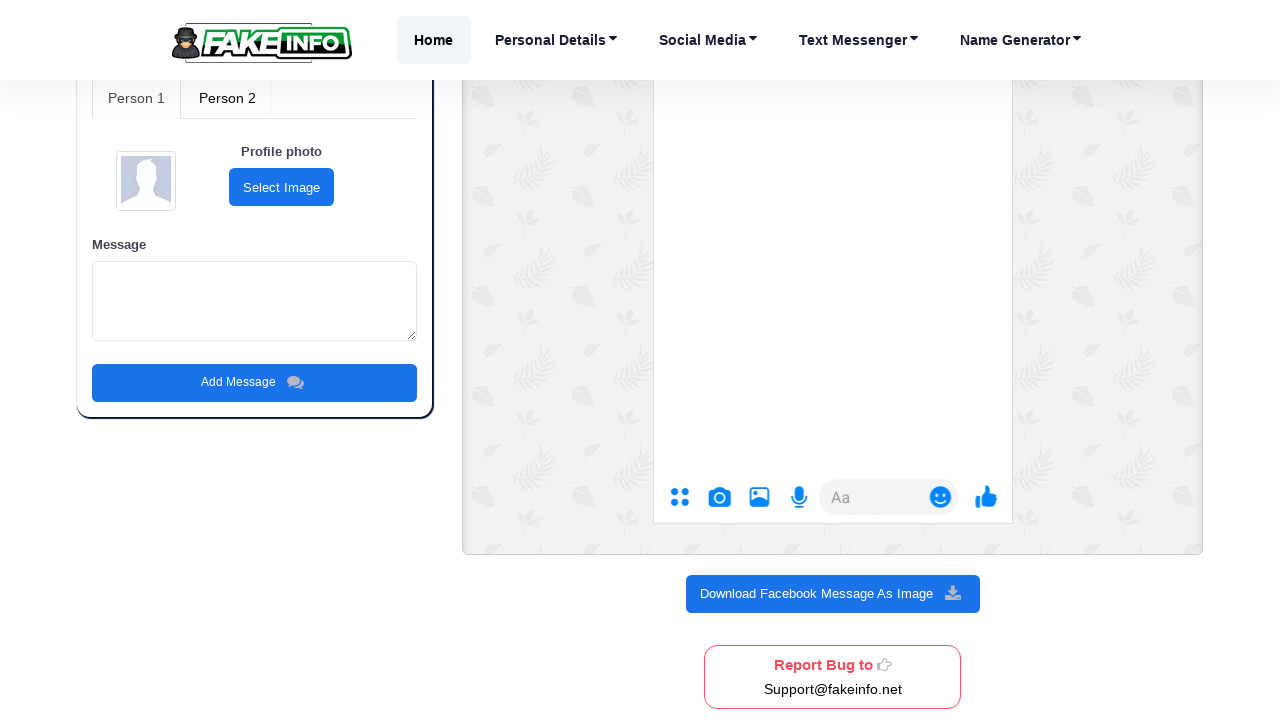

Message field for profile 1 is visible
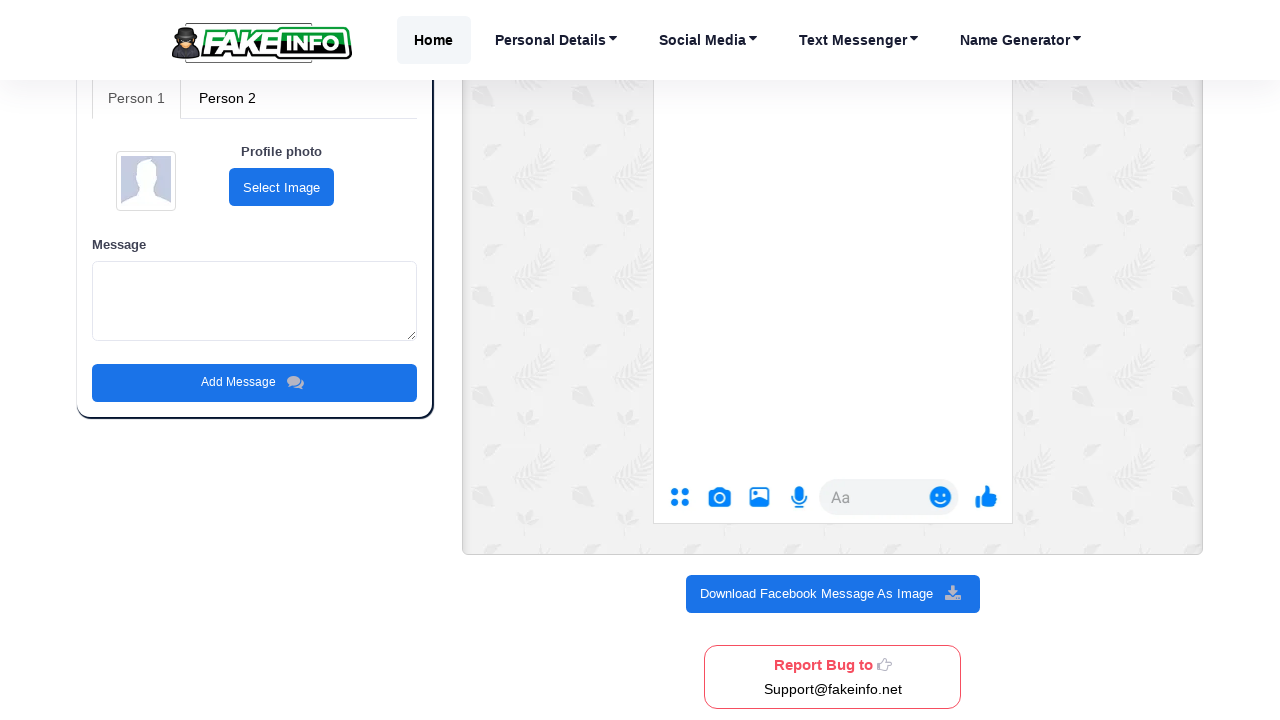

Cleared message field for profile 1 on #profile1_message
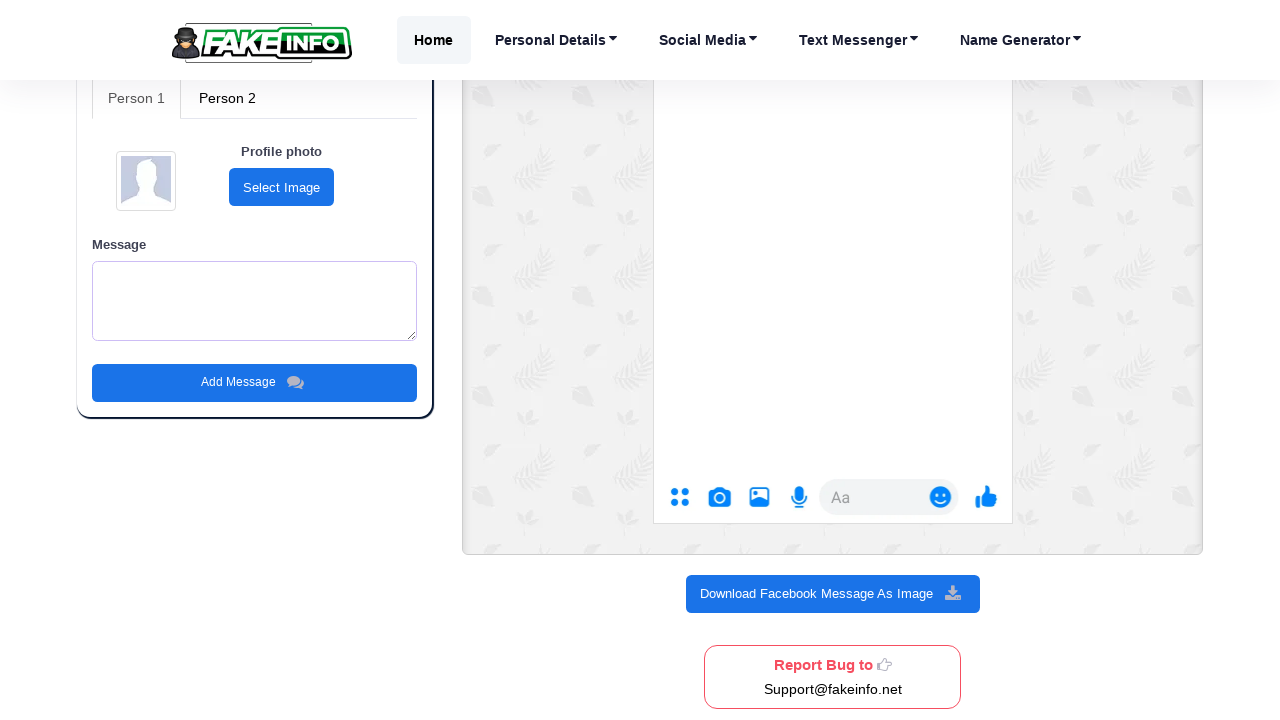

Filled message field for profile 1 with random sentence on #profile1_message
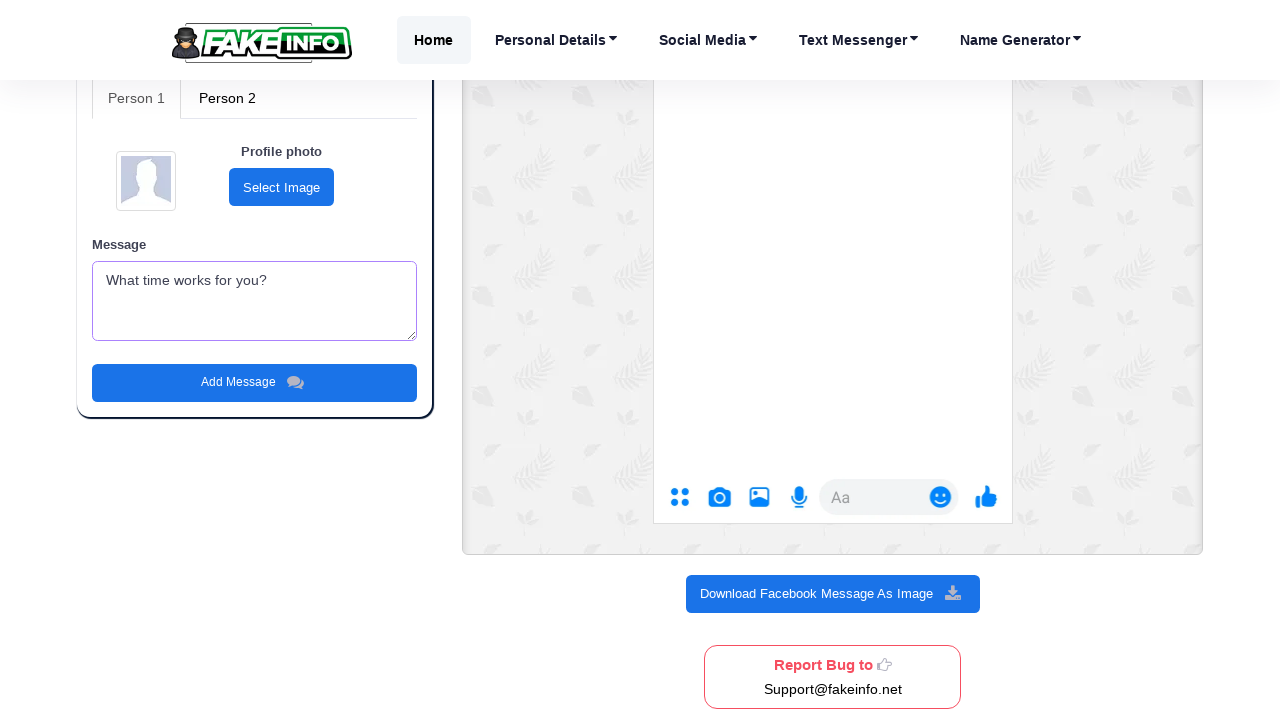

Clicked add button to add message from profile 1 at (254, 383) on #tab-person1 > button
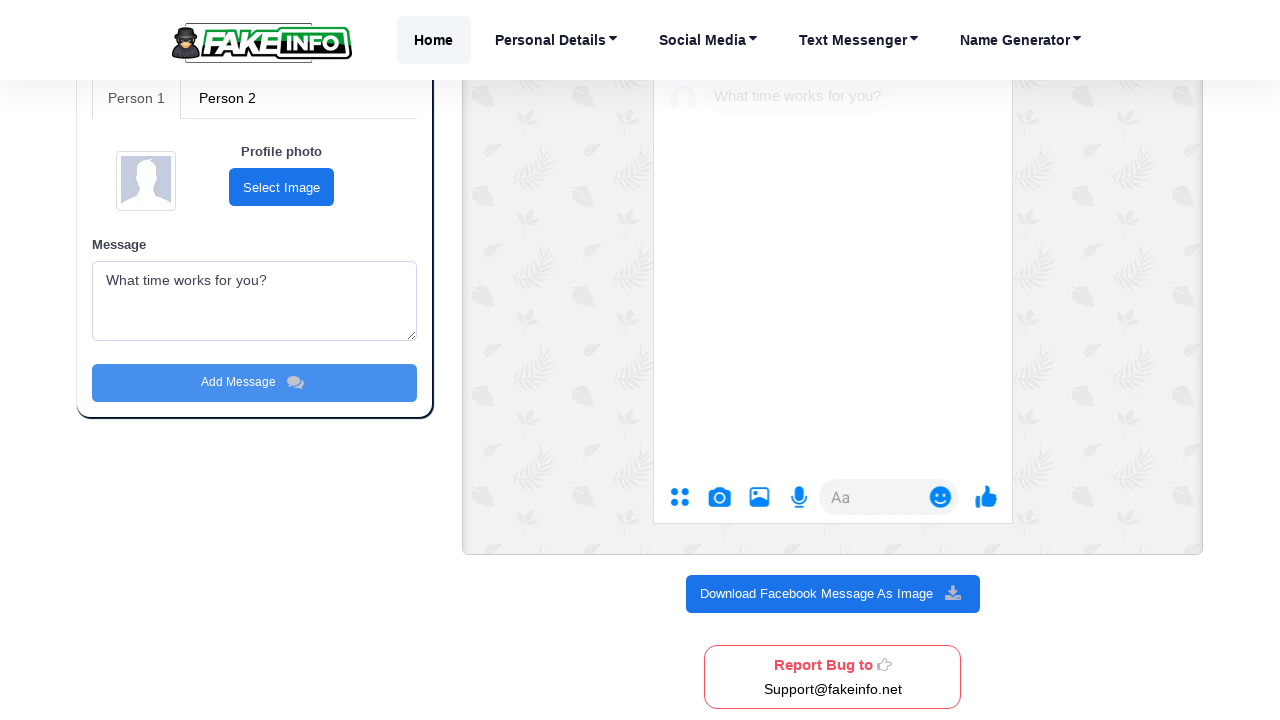

Waited 1 second for message to be processed
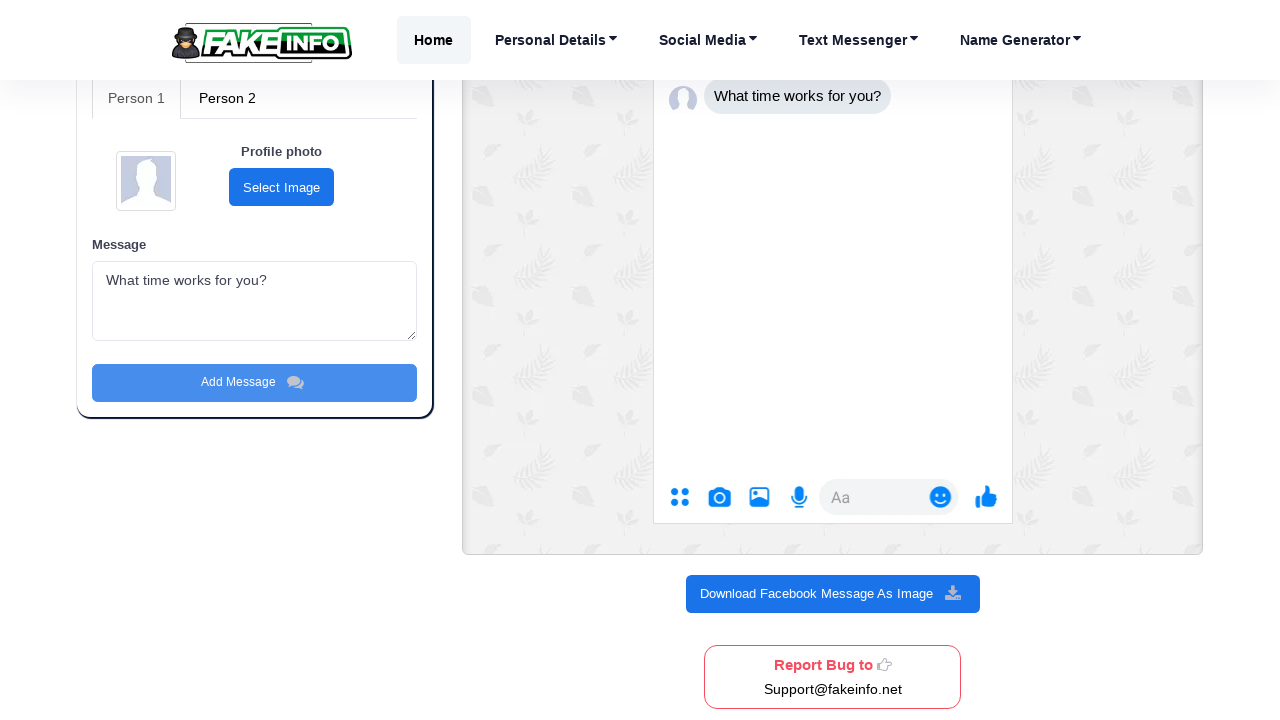

Switched to sender 2 at (227, 98) on #left-panel > div > div:nth-child(2) > div:nth-child(4) > div > ul > li:nth-chil
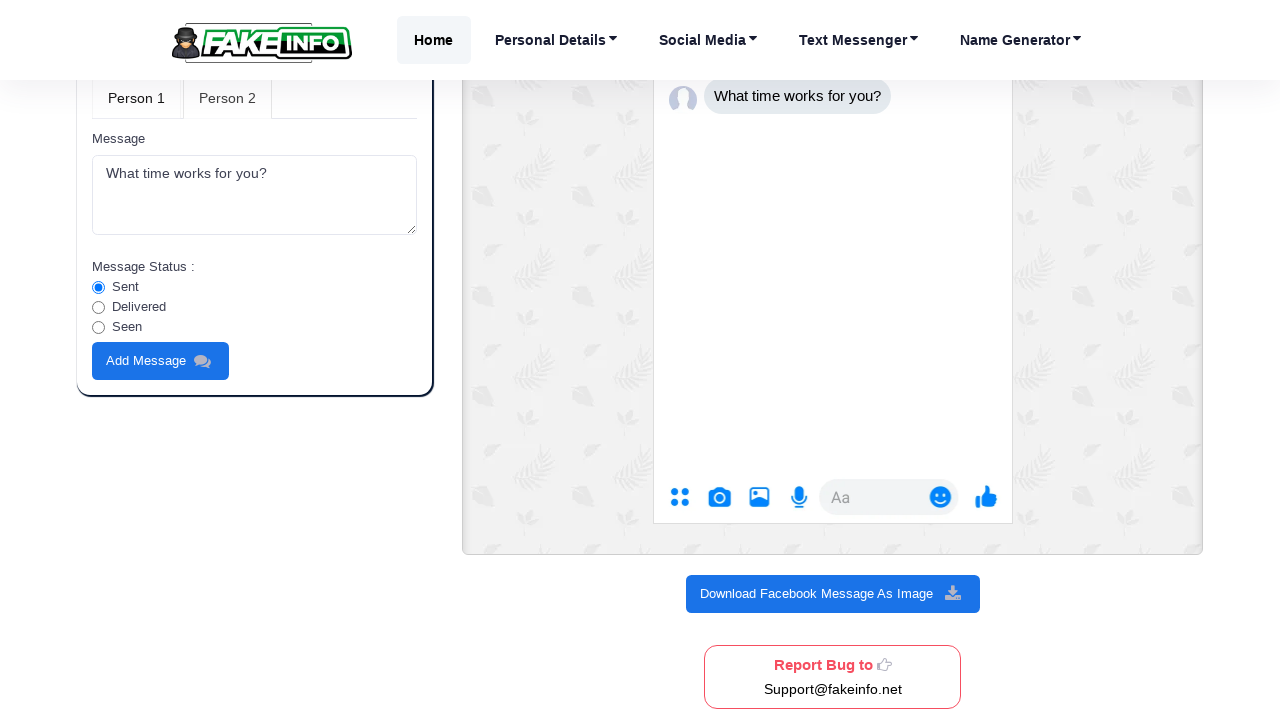

Message field for profile 2 is visible
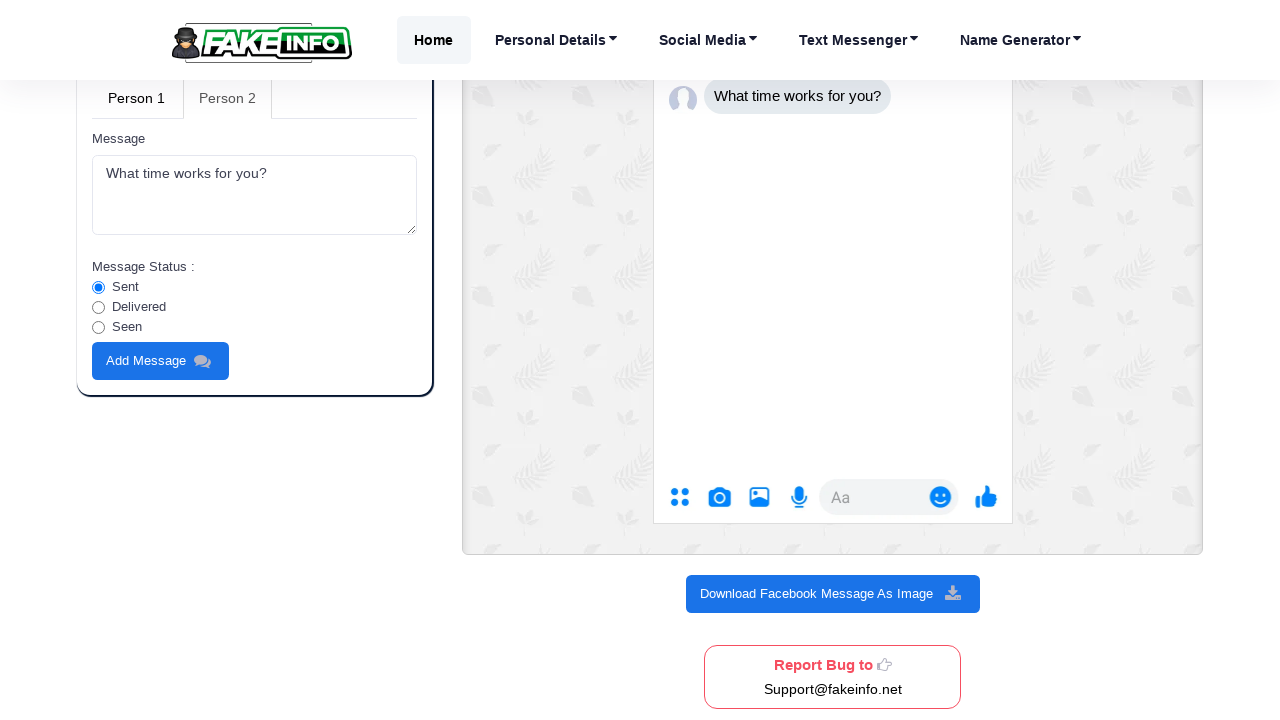

Cleared message field for profile 2 on #profile2_message
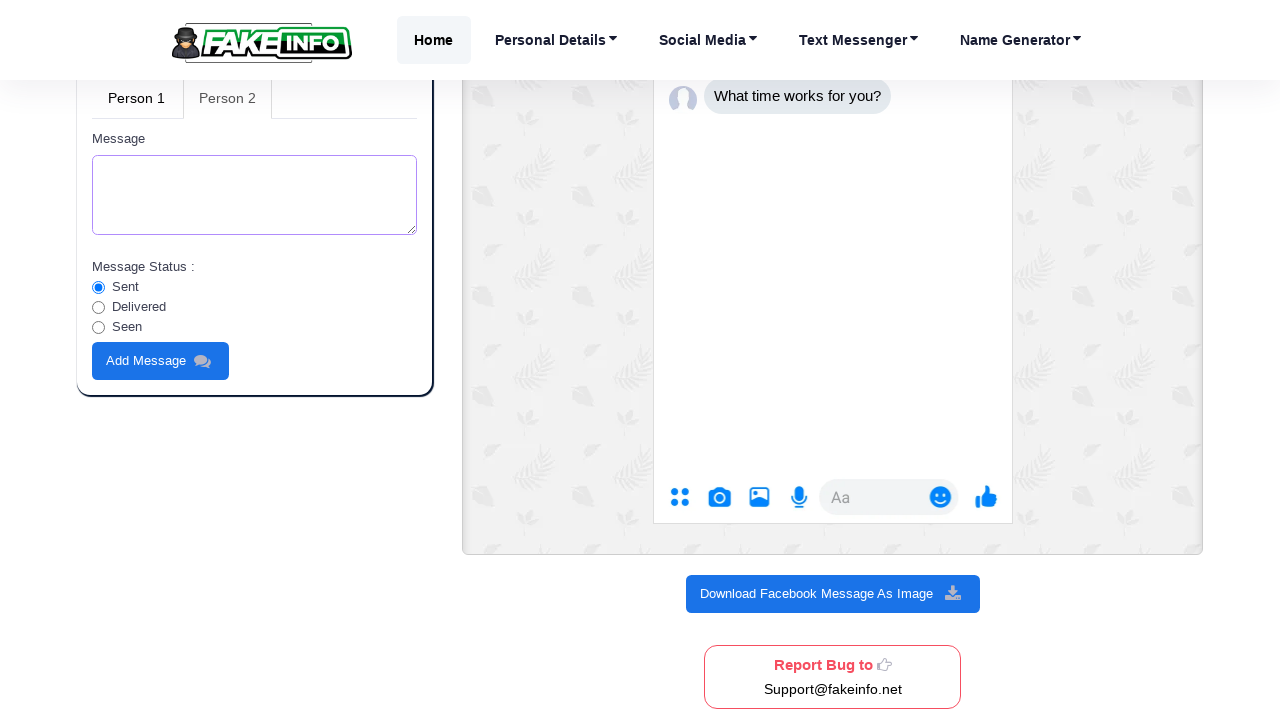

Filled message field for profile 2 with random sentence on #profile2_message
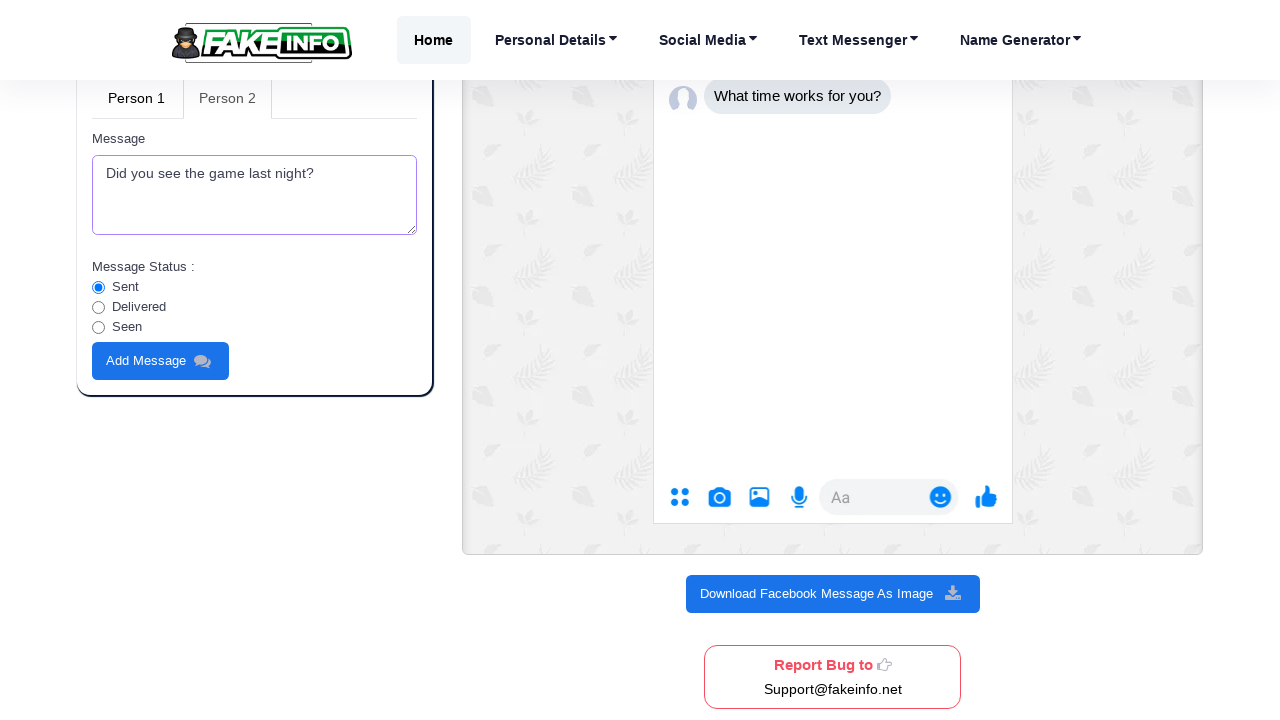

Clicked add button to add message from profile 2 at (160, 361) on #tab-person2 > button
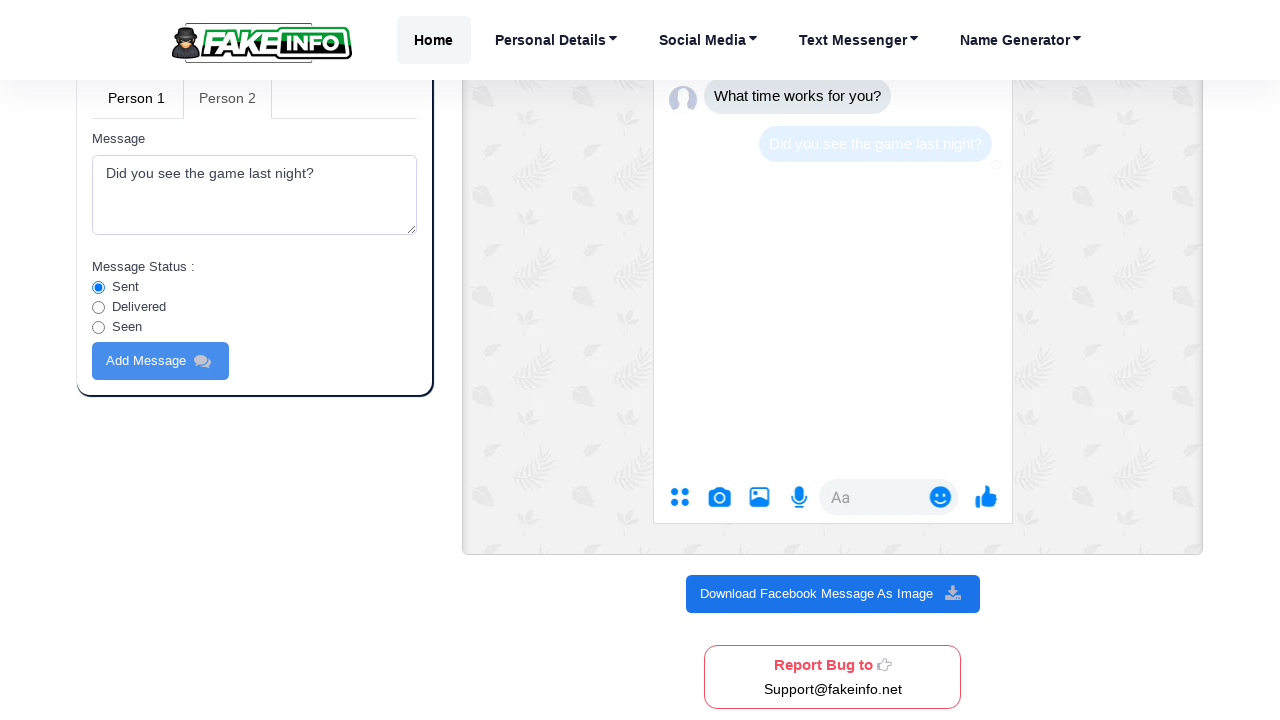

Waited 1 second for message to be processed
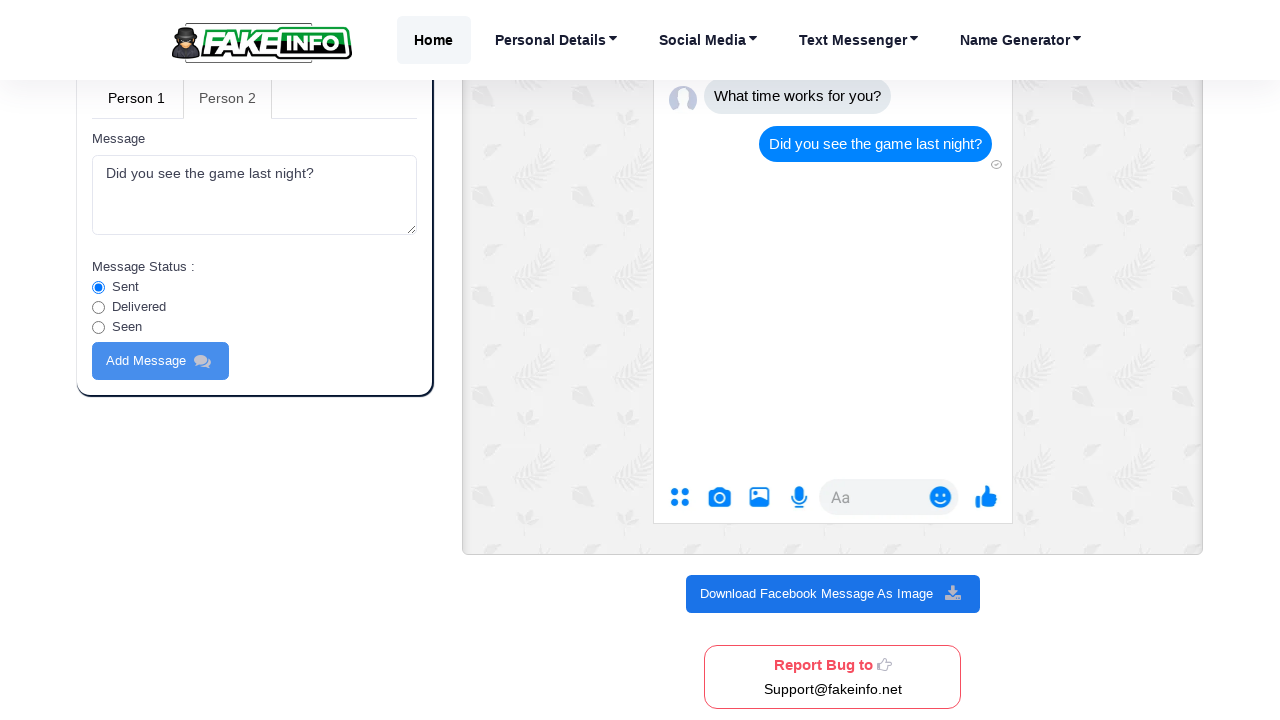

Message field for profile 2 is visible
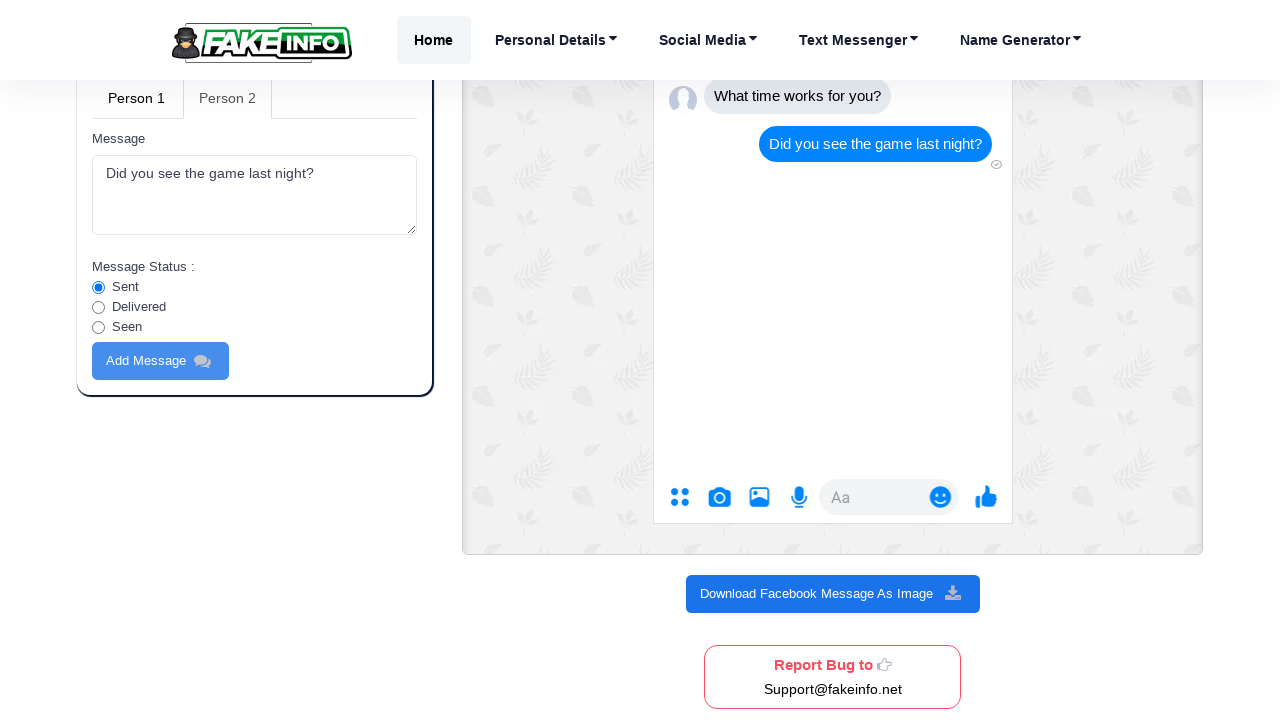

Cleared message field for profile 2 on #profile2_message
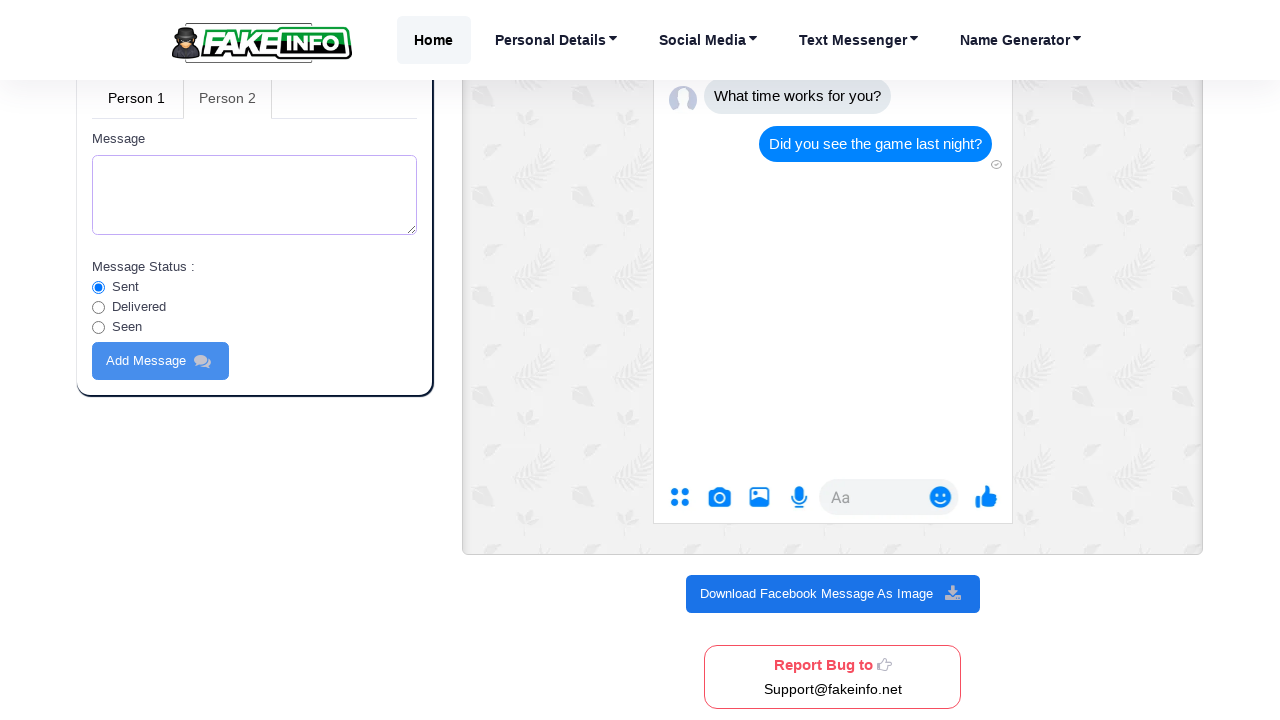

Filled message field for profile 2 with random sentence on #profile2_message
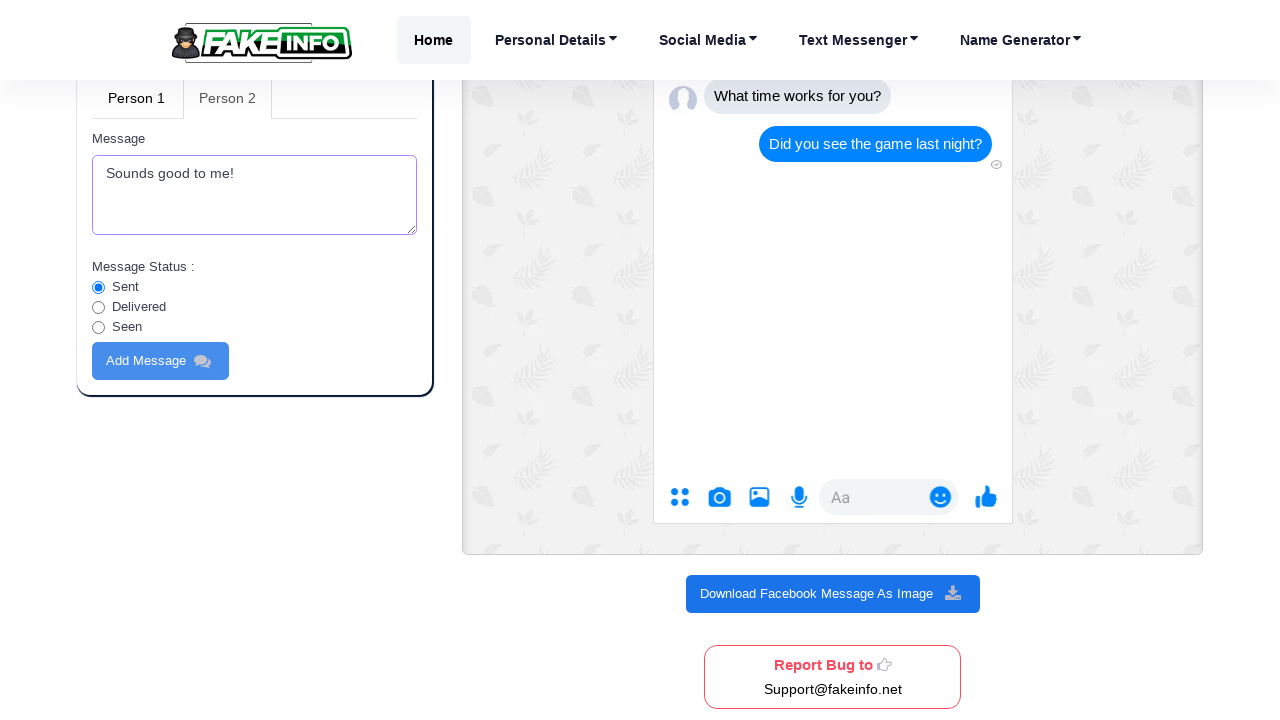

Clicked add button to add message from profile 2 at (160, 361) on #tab-person2 > button
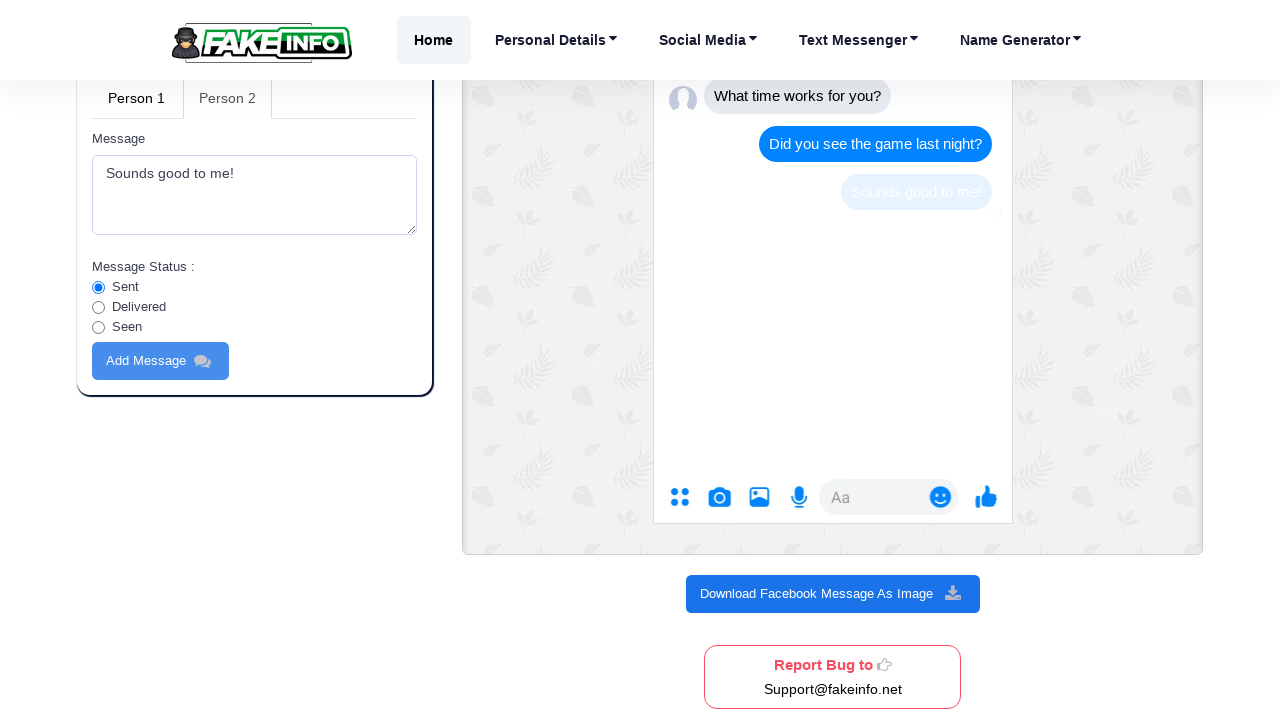

Waited 1 second for message to be processed
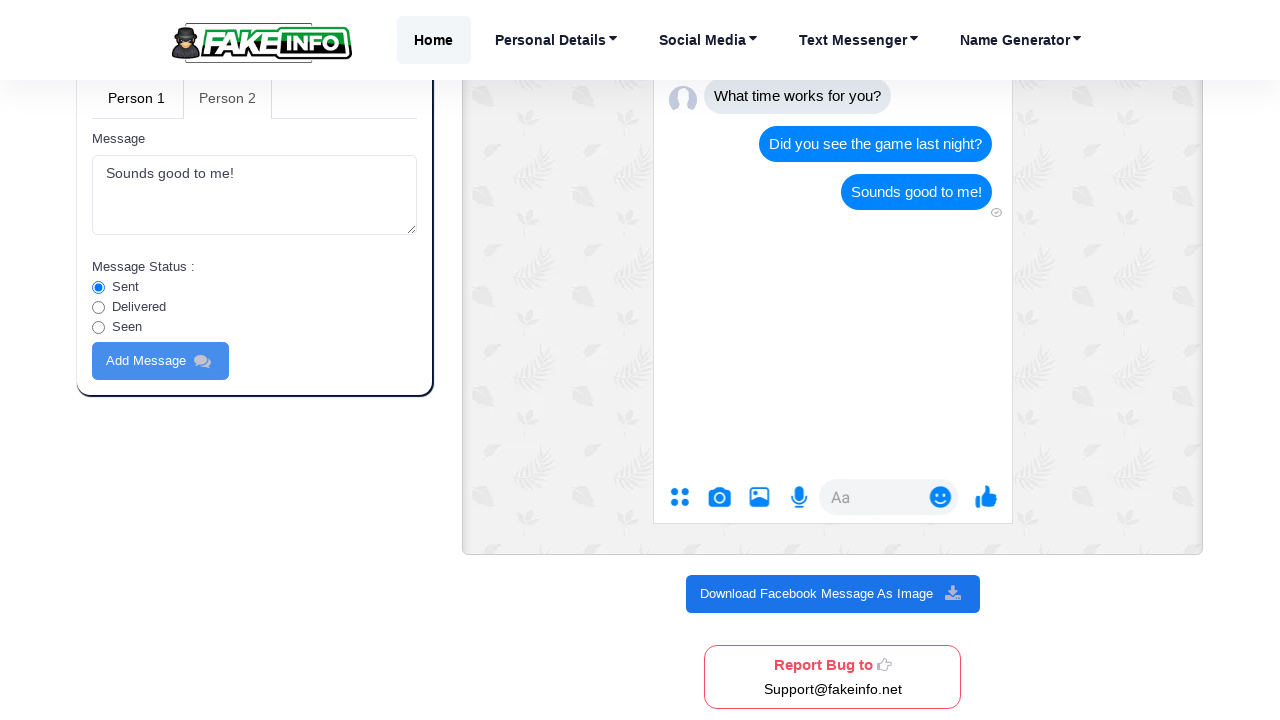

Waited 2 seconds before taking snapshot
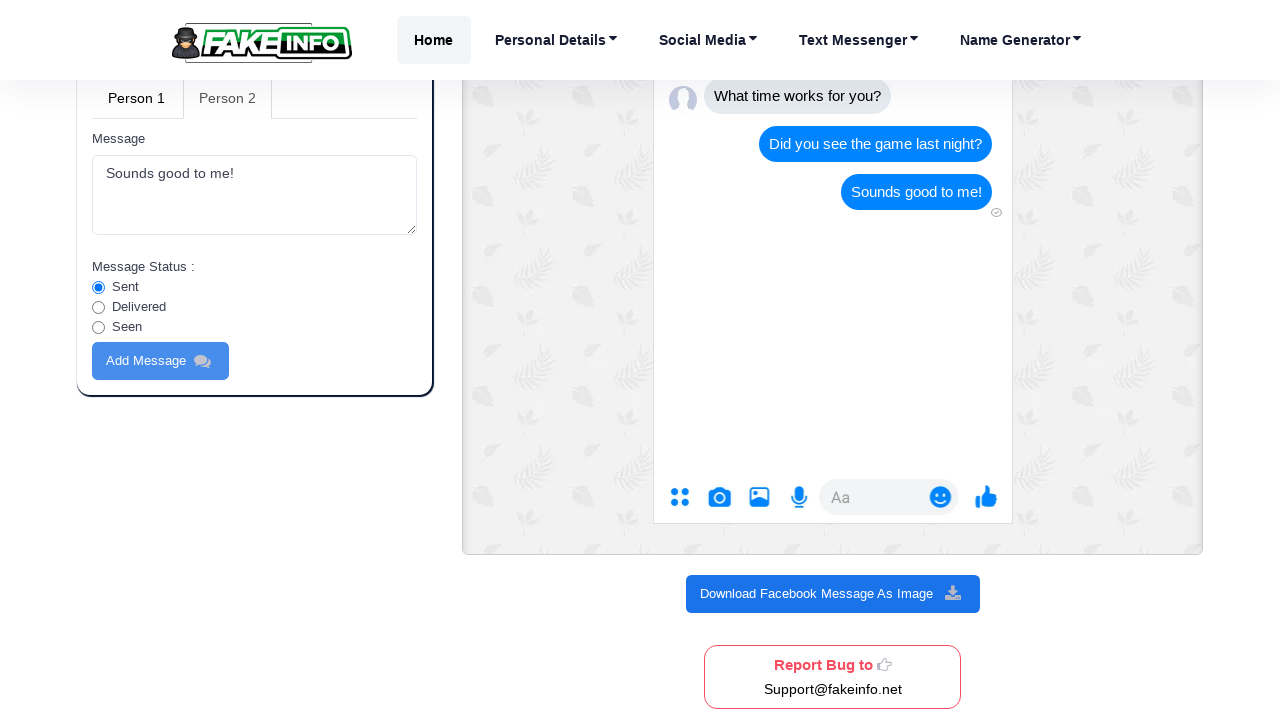

Clicked snapshot button to generate fake Facebook chat image at (833, 594) on #snapshot
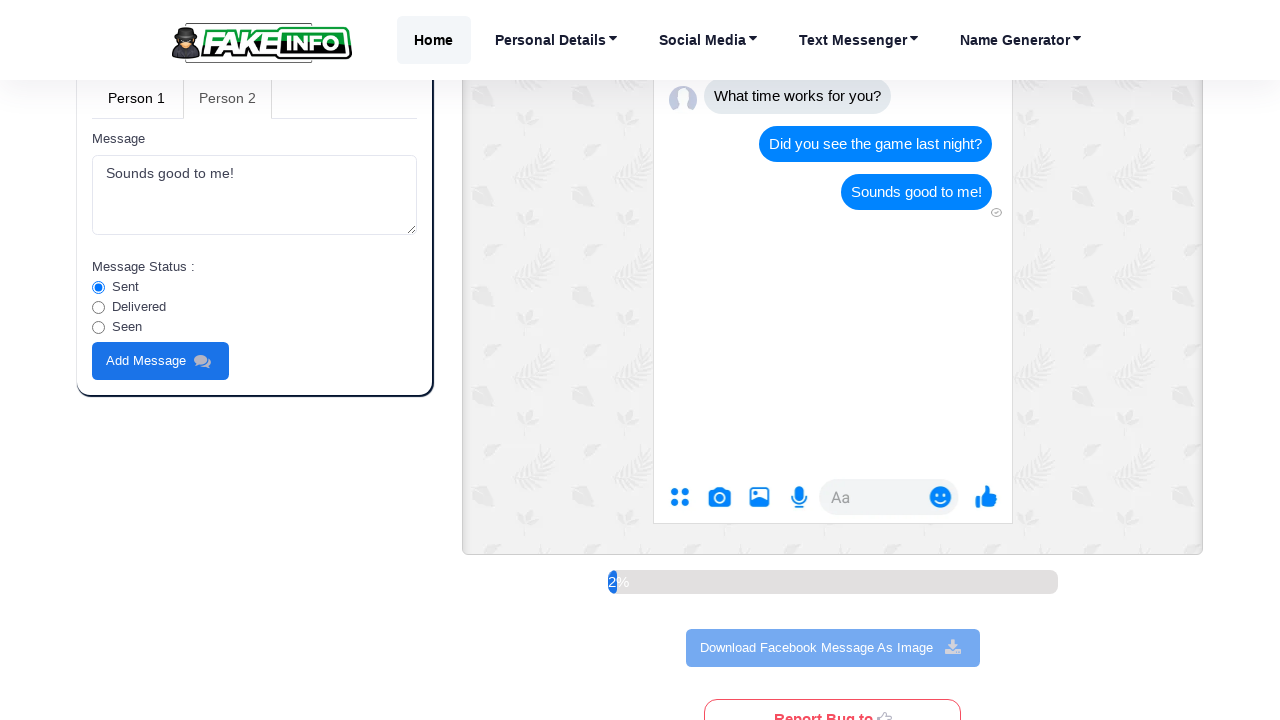

Waited 5 seconds for snapshot generation to complete
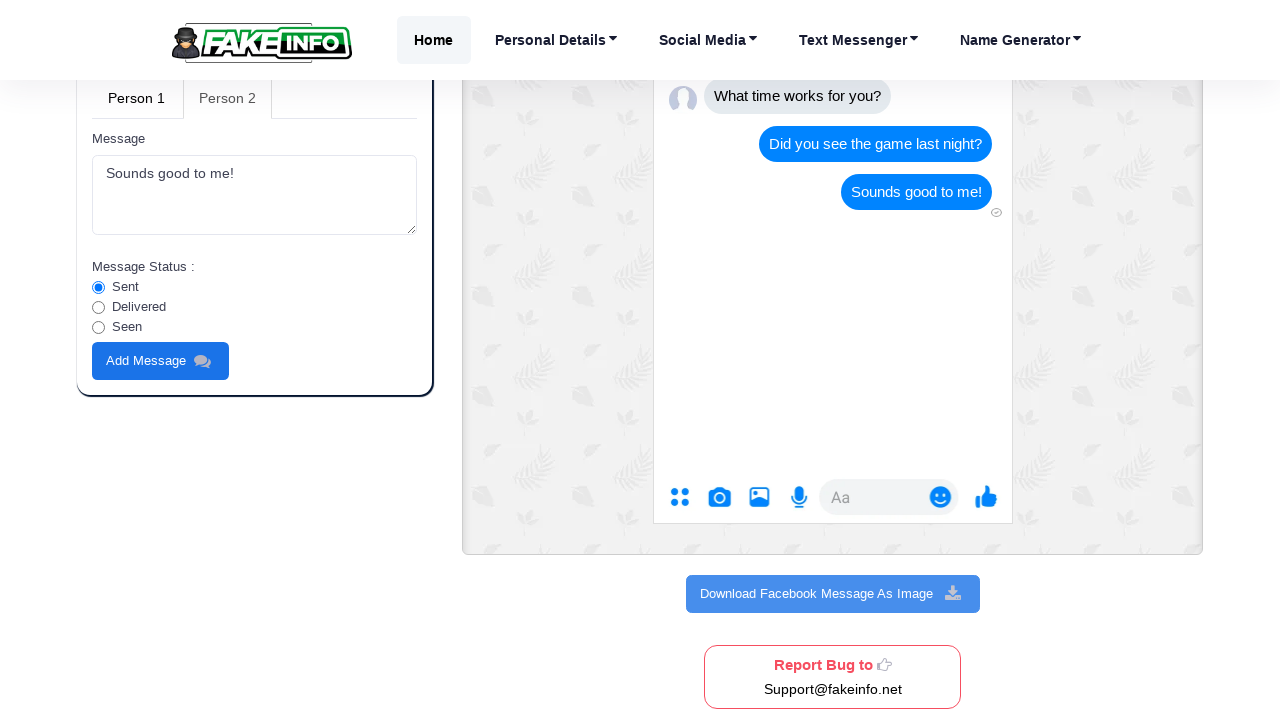

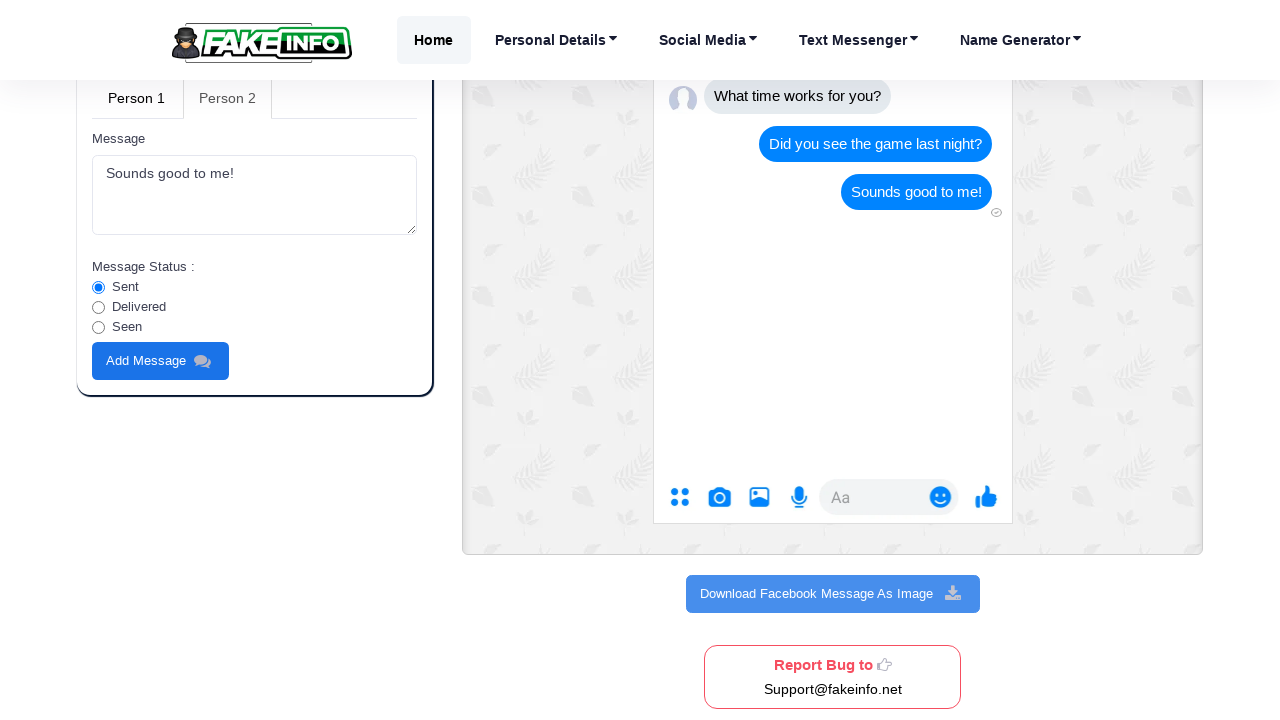